Tests that edits are saved when the input field loses focus (blur)

Starting URL: https://demo.playwright.dev/todomvc

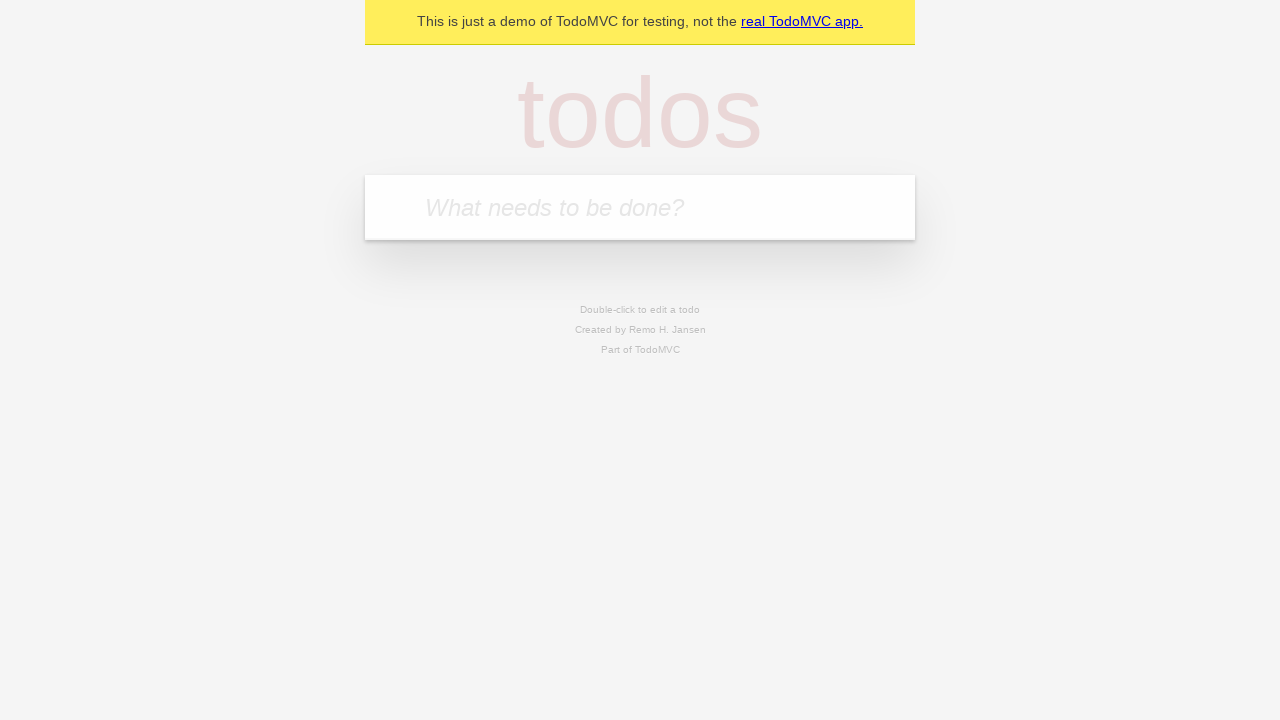

Filled new todo field with 'buy some cheese' on .new-todo
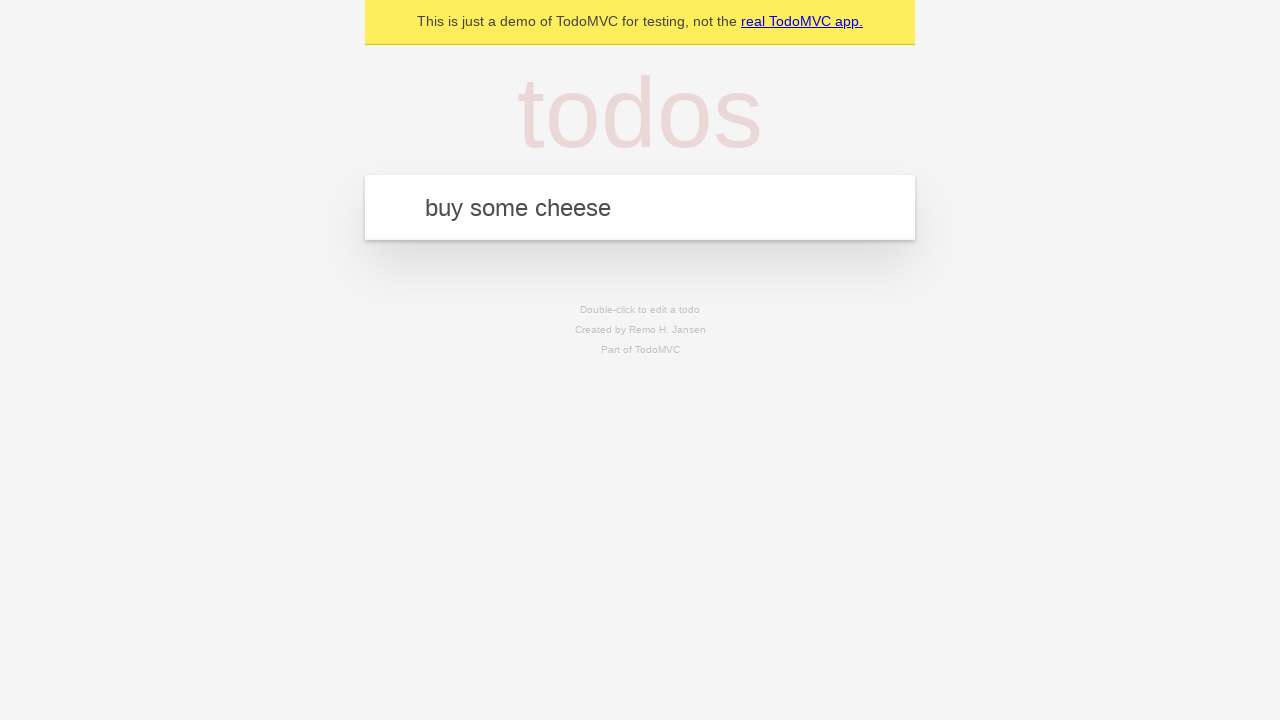

Pressed Enter to create first todo on .new-todo
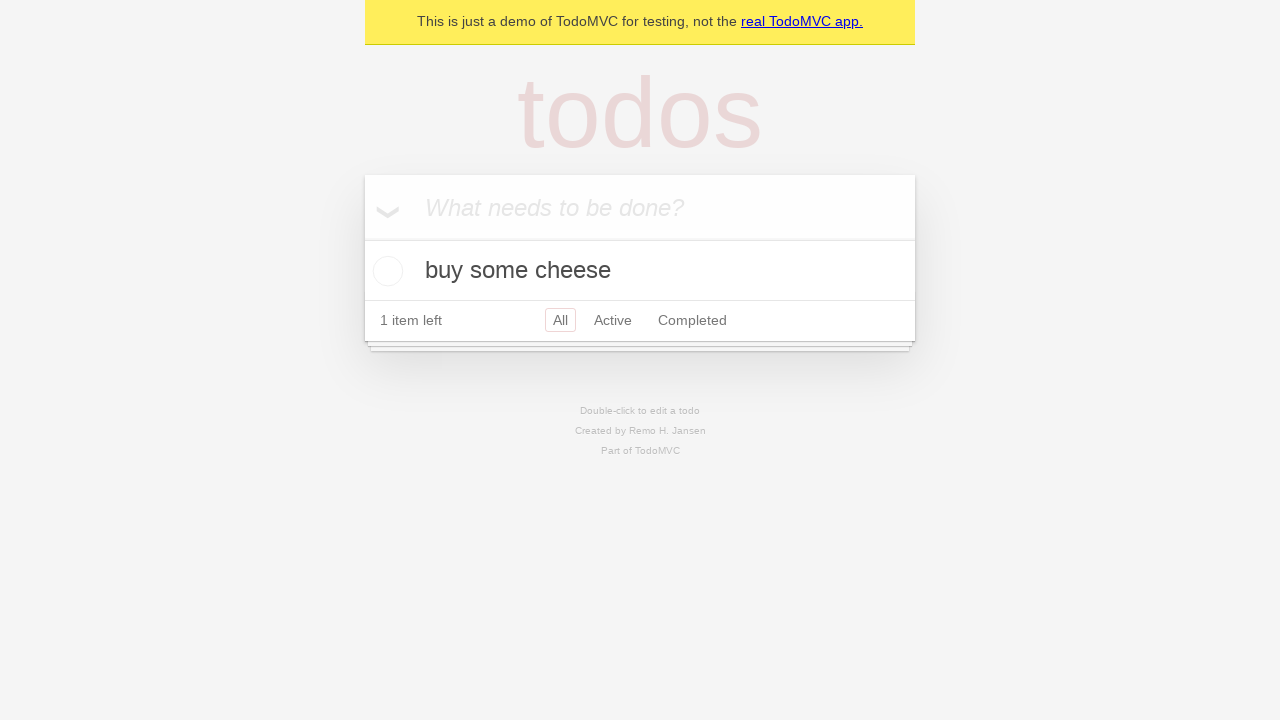

Filled new todo field with 'feed the cat' on .new-todo
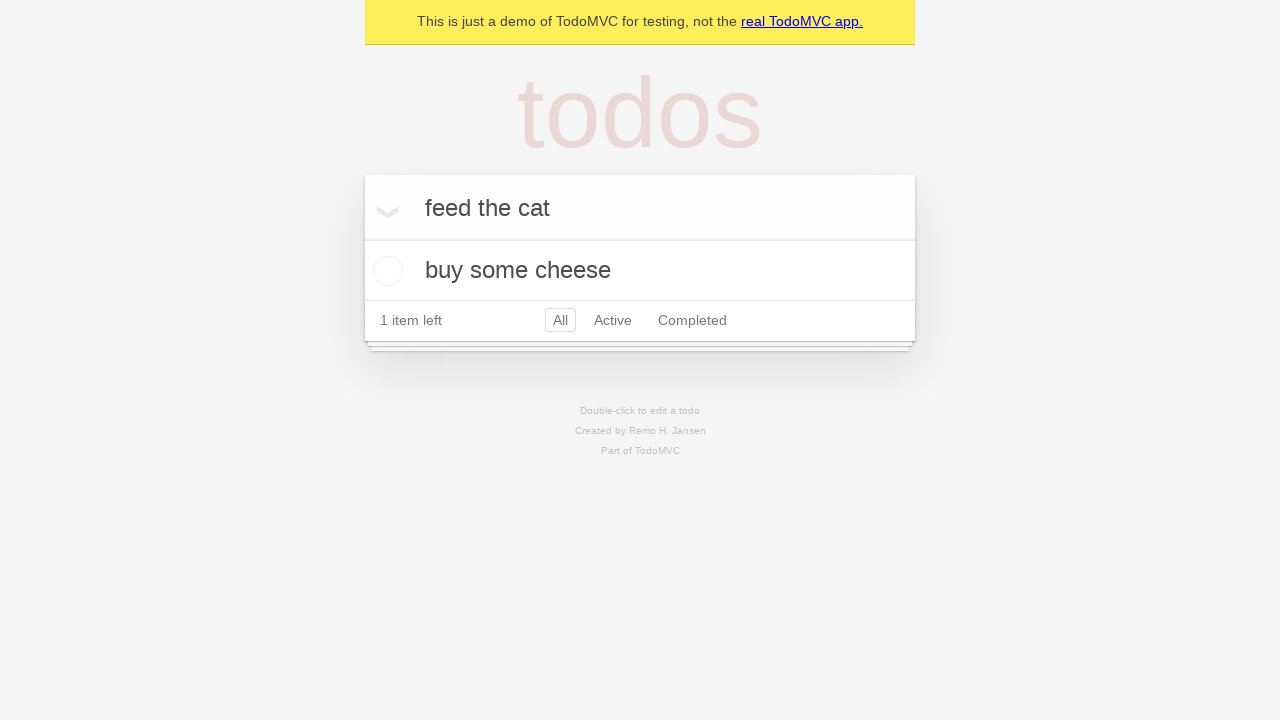

Pressed Enter to create second todo on .new-todo
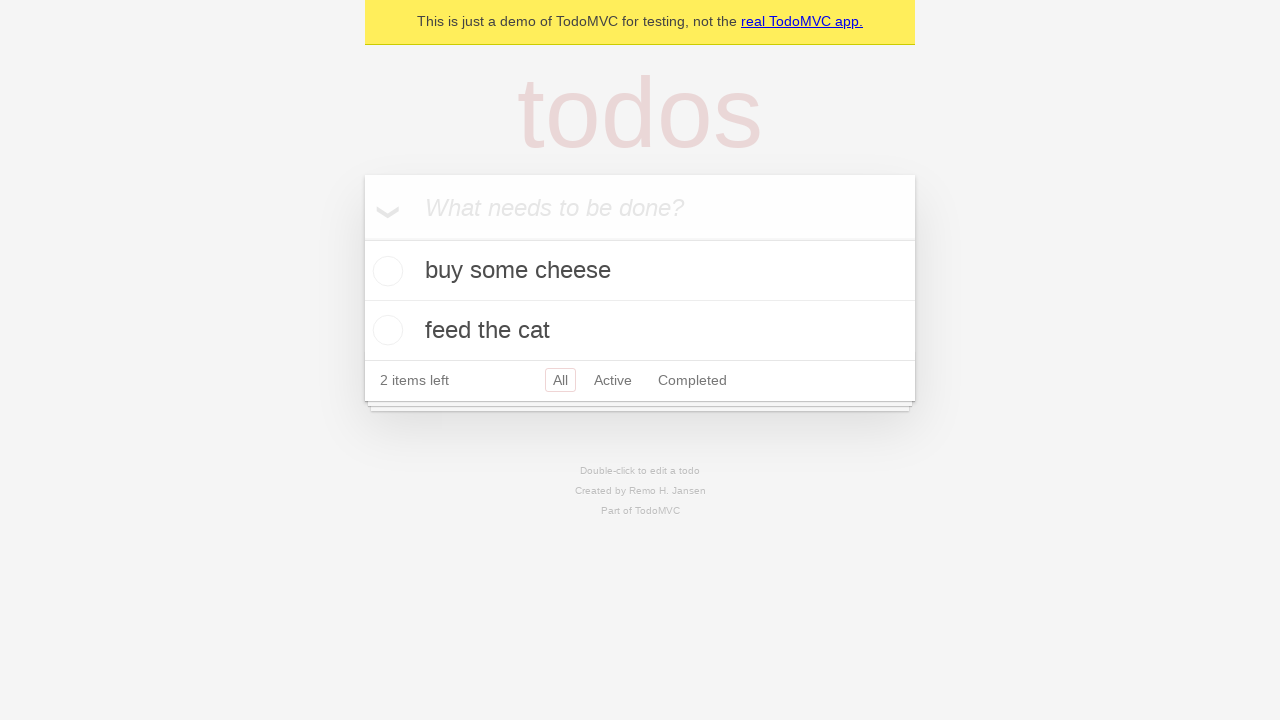

Filled new todo field with 'book a doctors appointment' on .new-todo
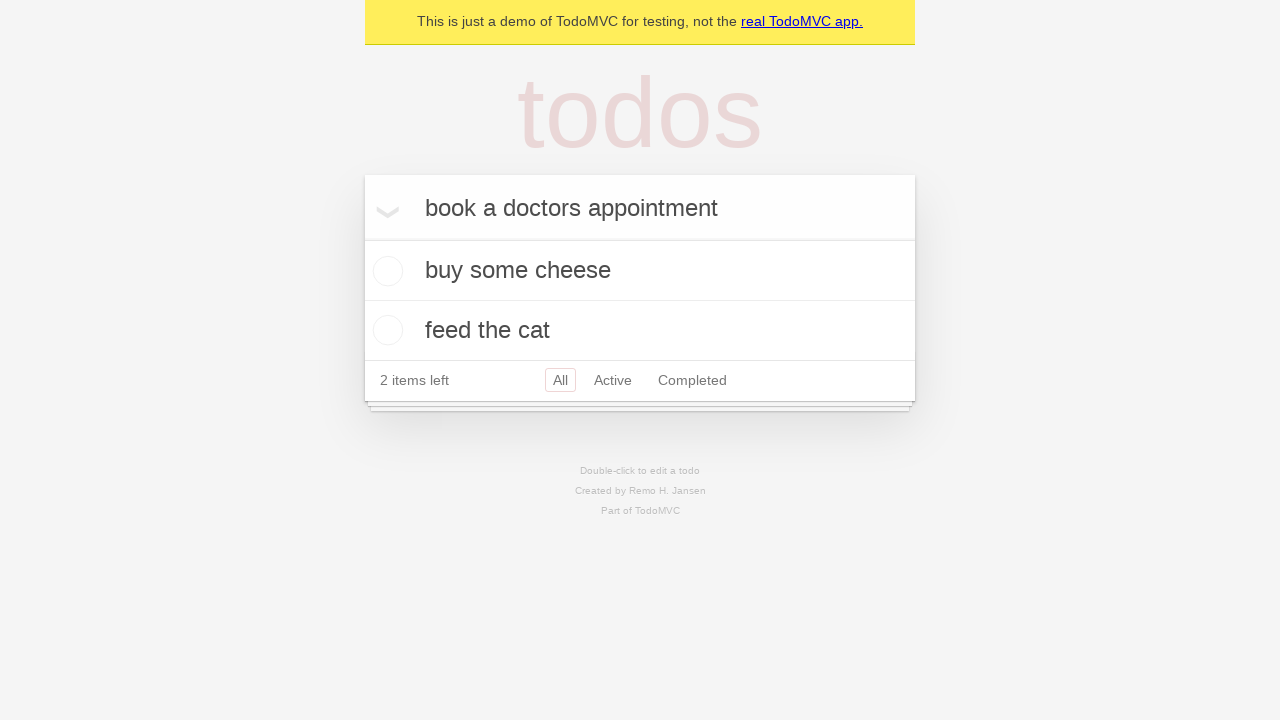

Pressed Enter to create third todo on .new-todo
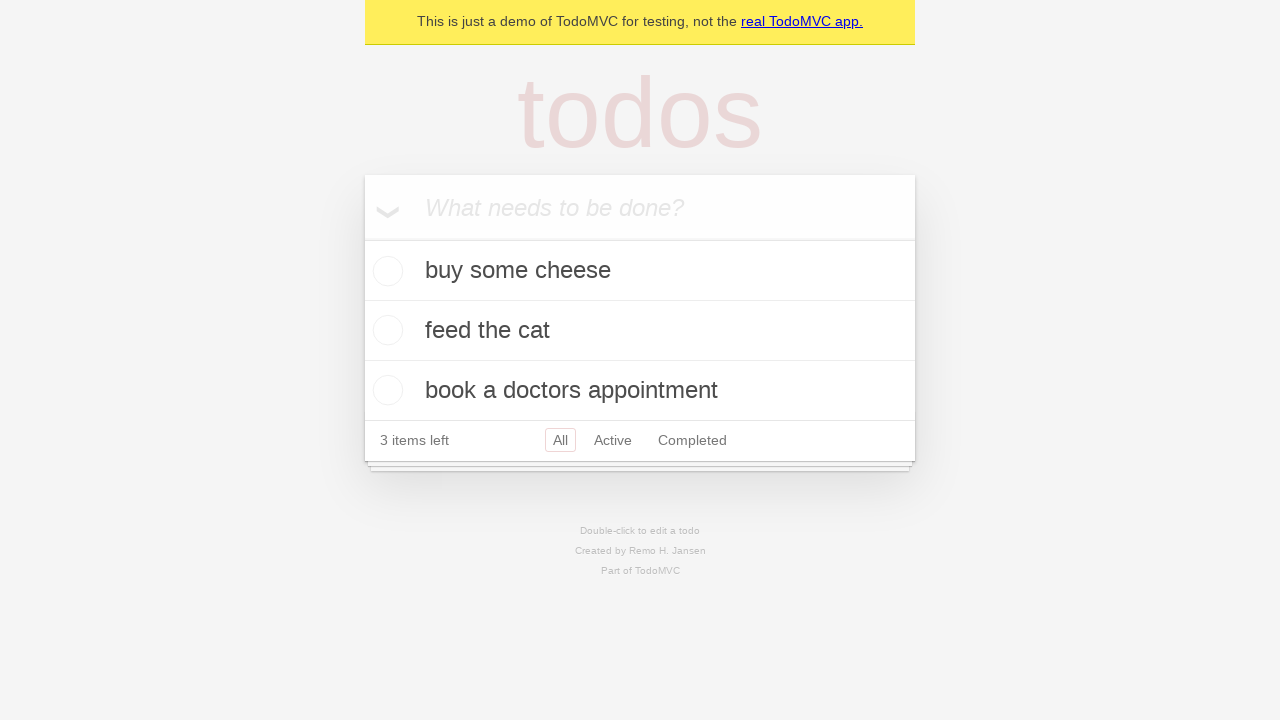

Double-clicked second todo to enter edit mode at (640, 331) on .todo-list li >> nth=1
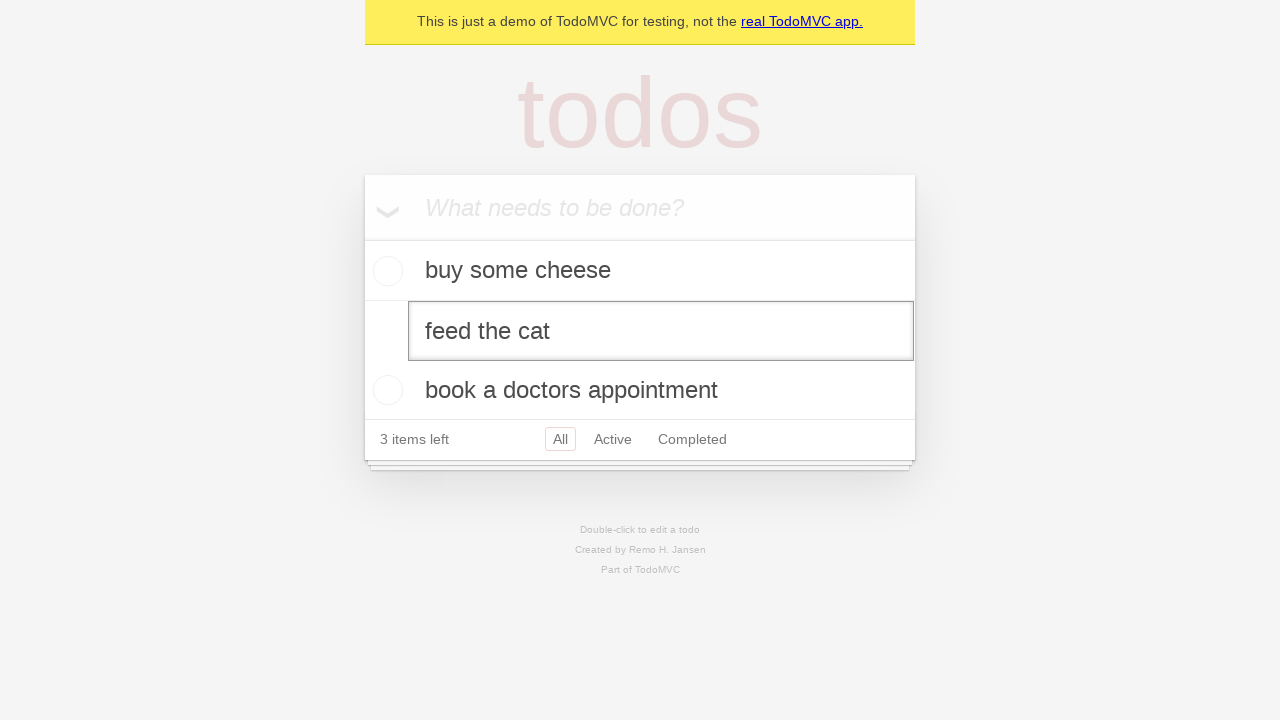

Filled edit field with 'buy some sausages' on .todo-list li >> nth=1 >> .edit
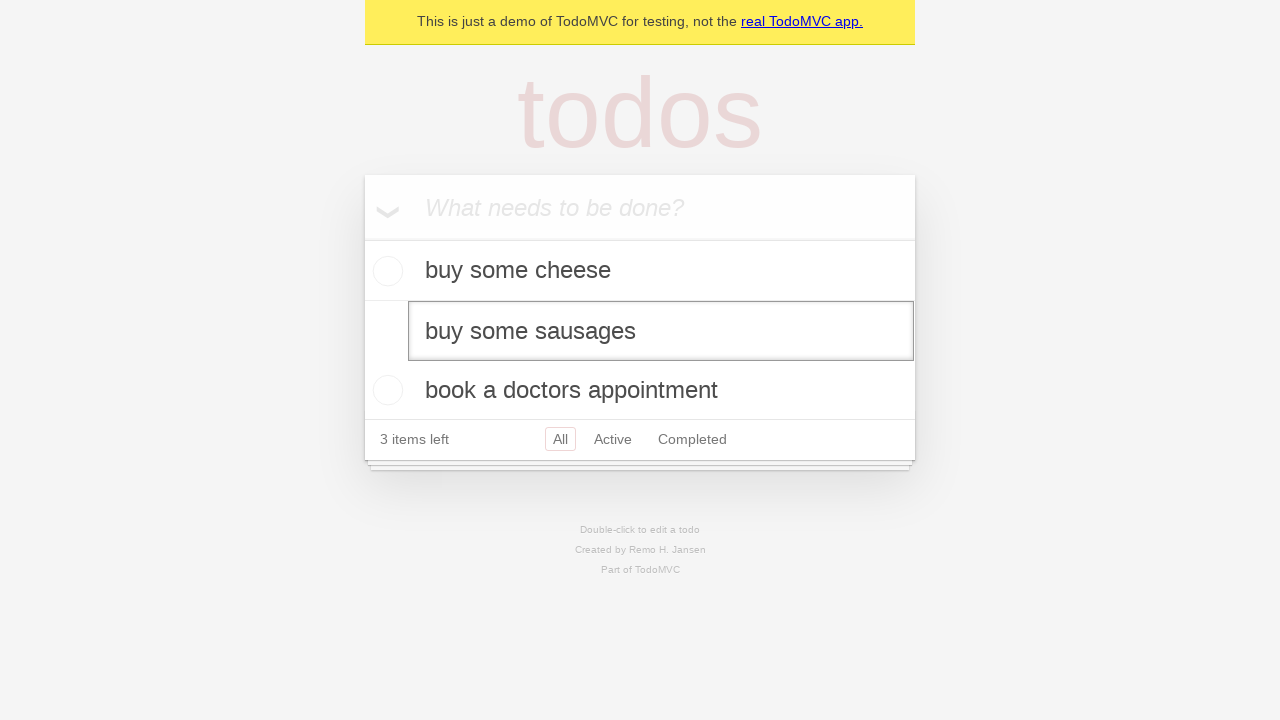

Dispatched blur event to save edits
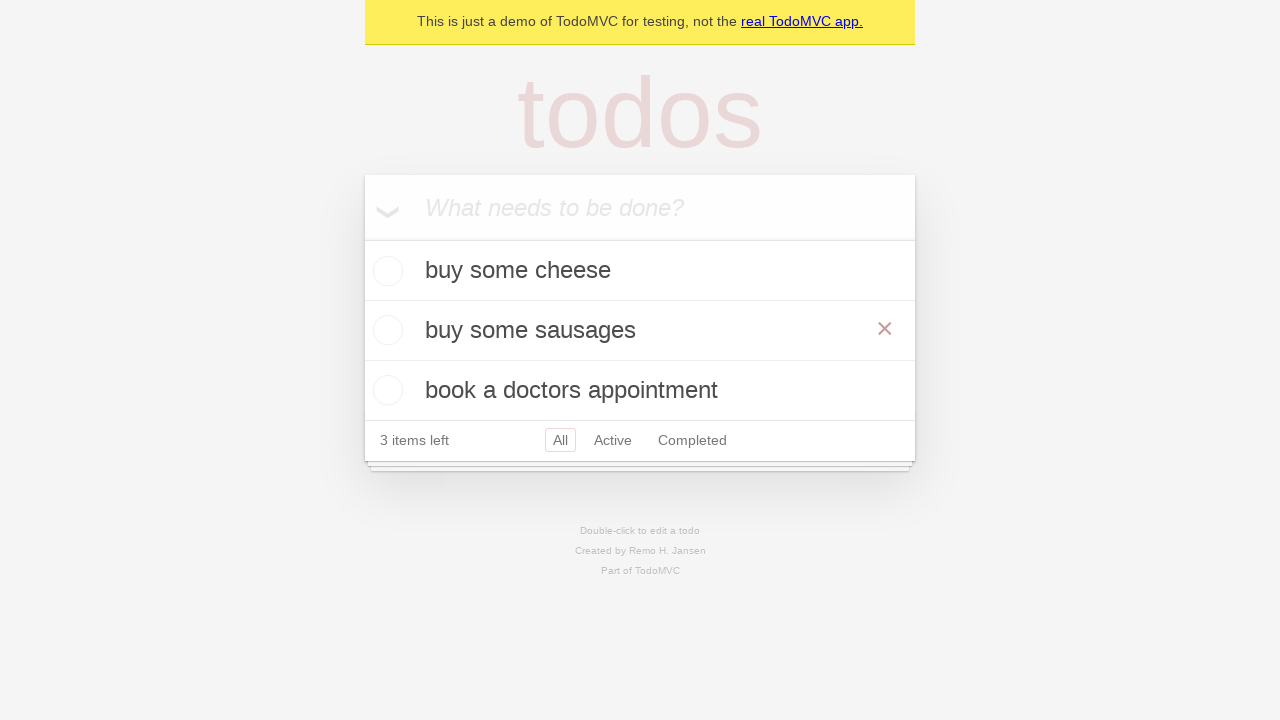

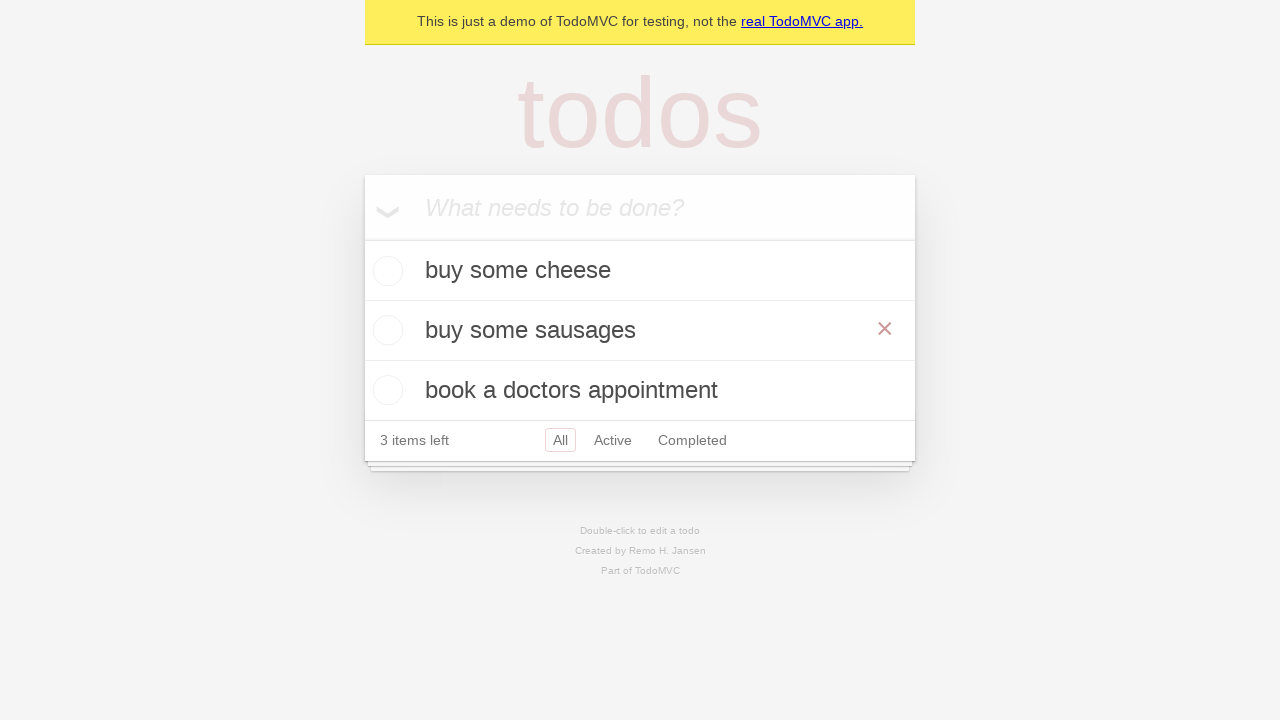